Tests setting and retrieving window position coordinates

Starting URL: https://www.w3schools.com/

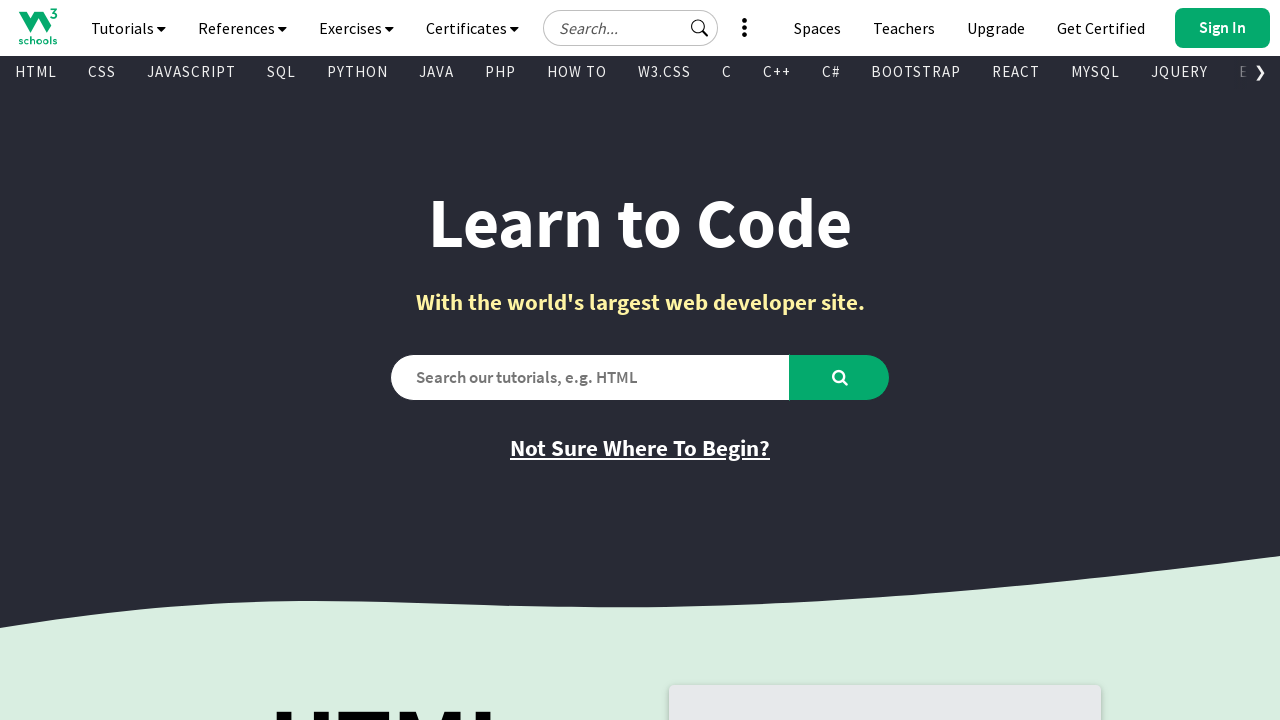

Set viewport size to 1024x768
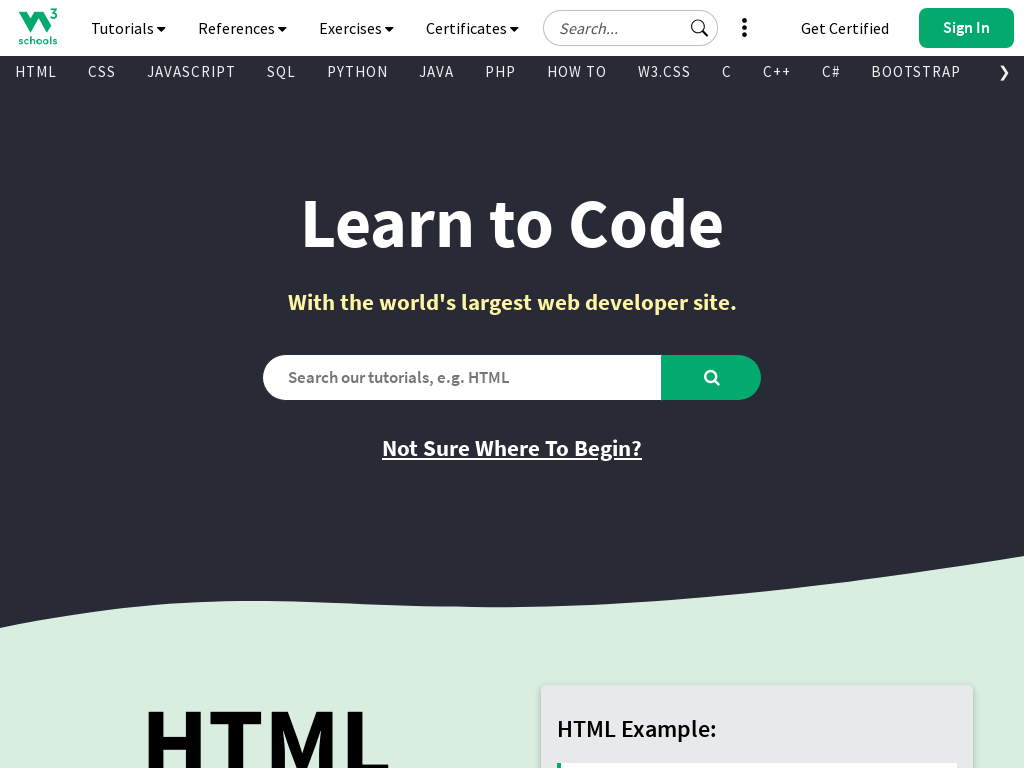

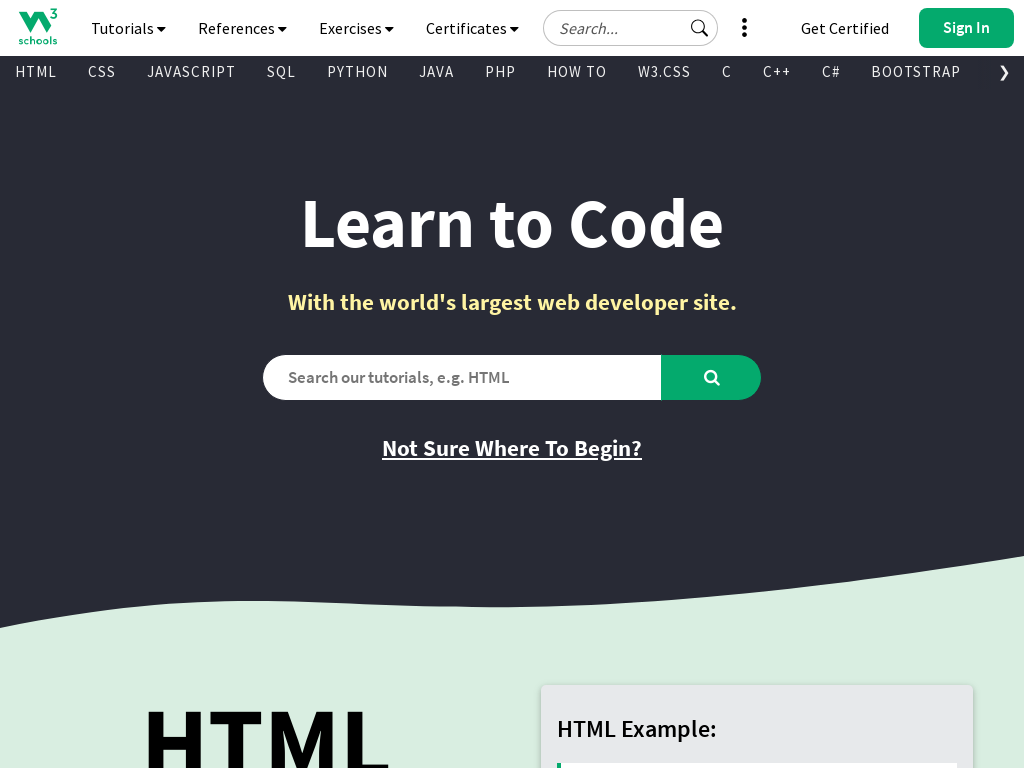